Navigates to the Demoblaze e-commerce demo site and clicks on the Cart link in the navigation

Starting URL: https://demoblaze.com/

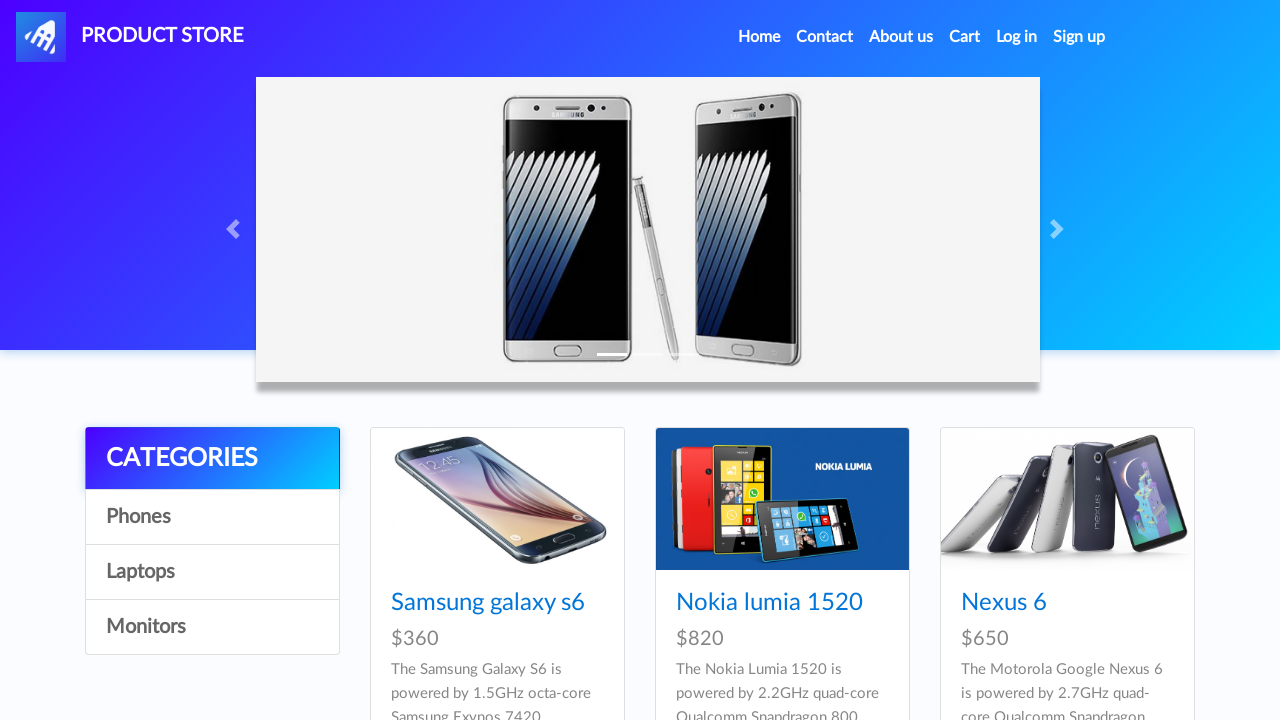

Navigated to Demoblaze e-commerce home page
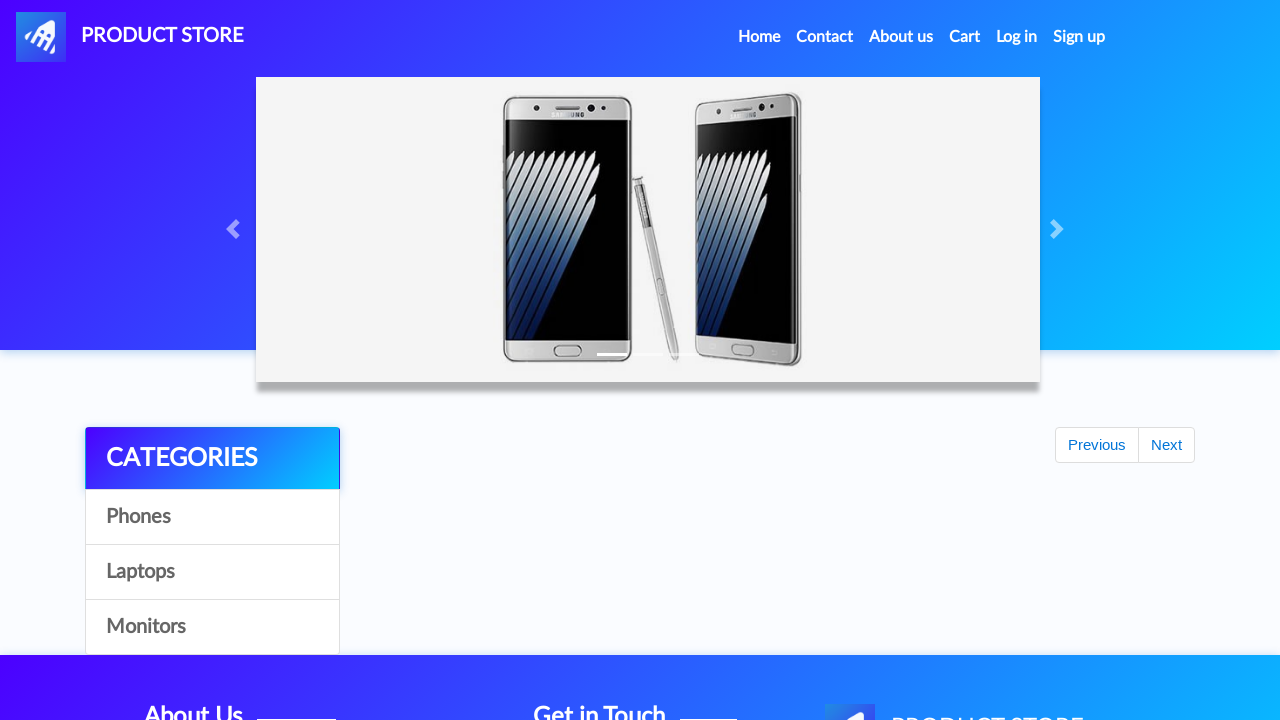

Clicked on Cart link in navigation at (965, 37) on text=Cart
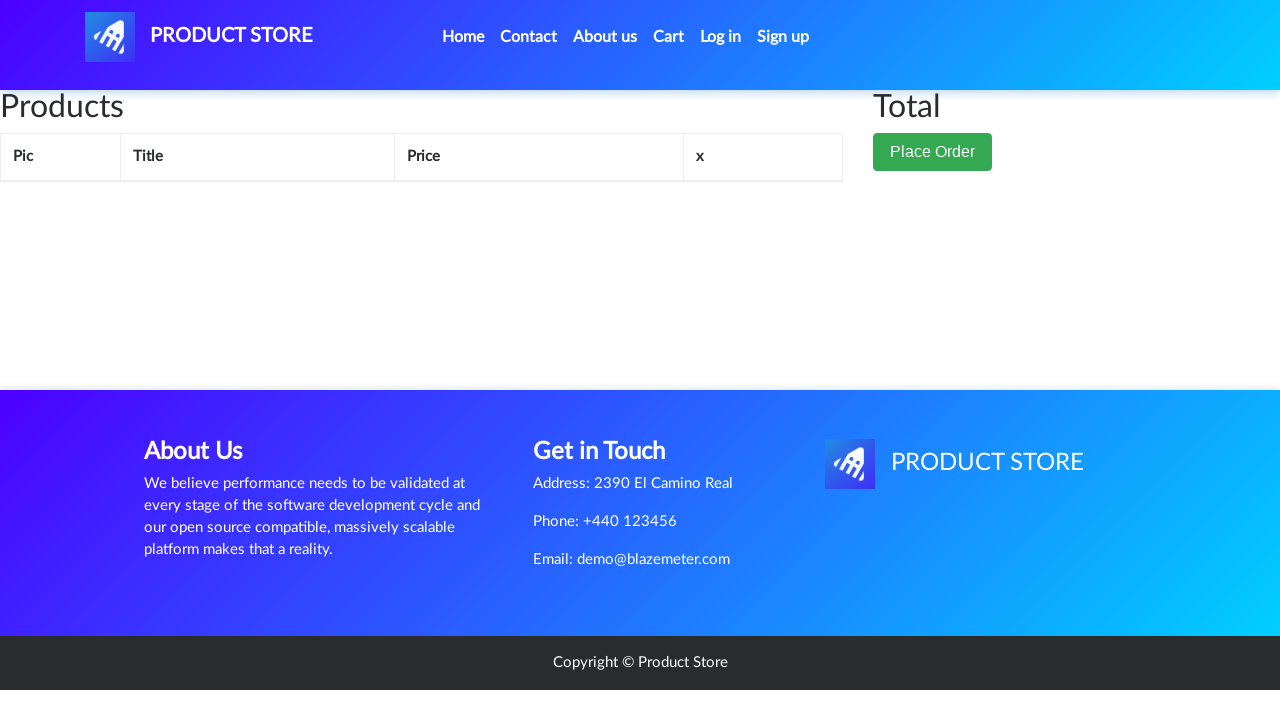

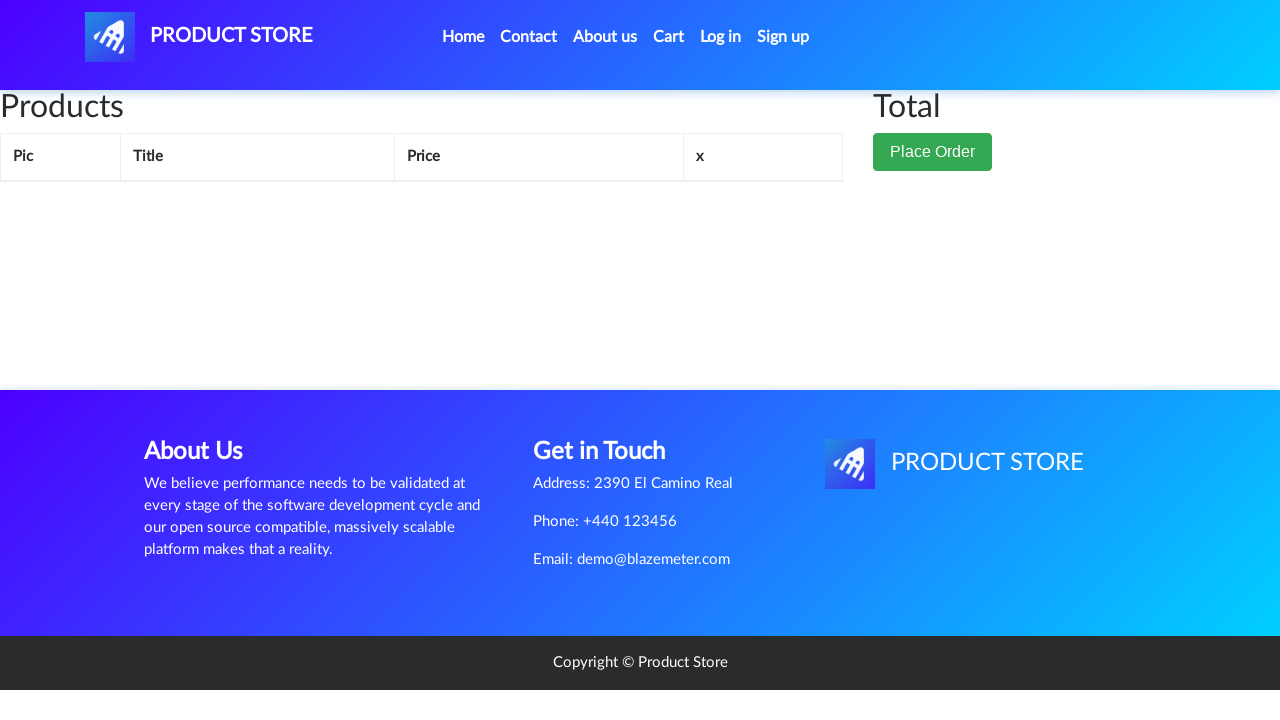